Navigates to the LeafTaps OpenTaps CRM application main page and maximizes the browser window

Starting URL: http://leaftaps.com/opentaps/control/main

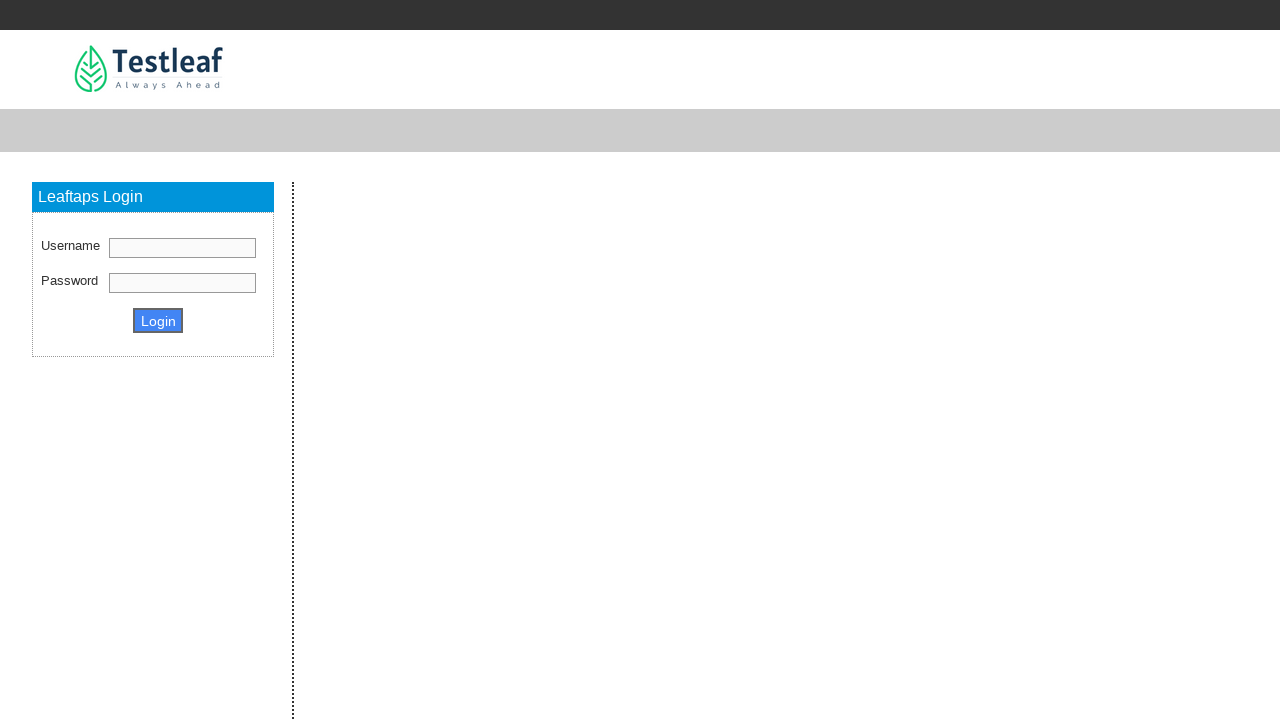

Navigated to LeafTaps OpenTaps CRM application main page
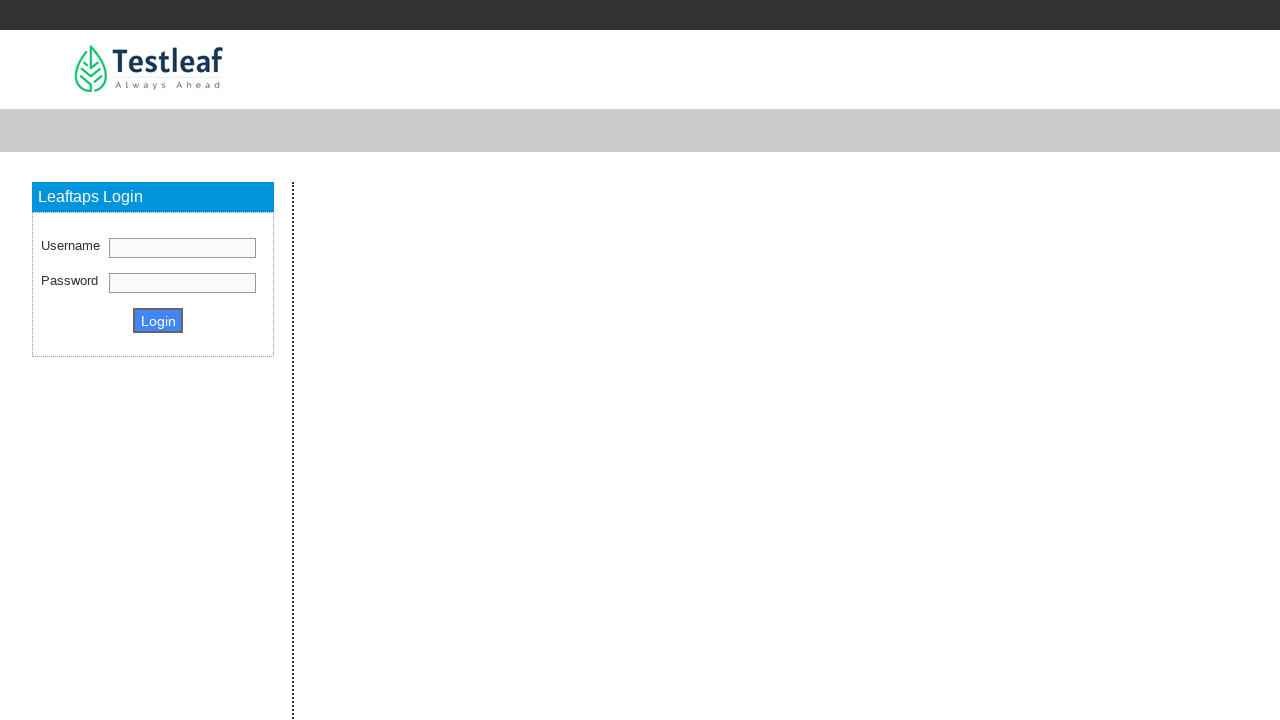

Maximized browser window to 1920x1080
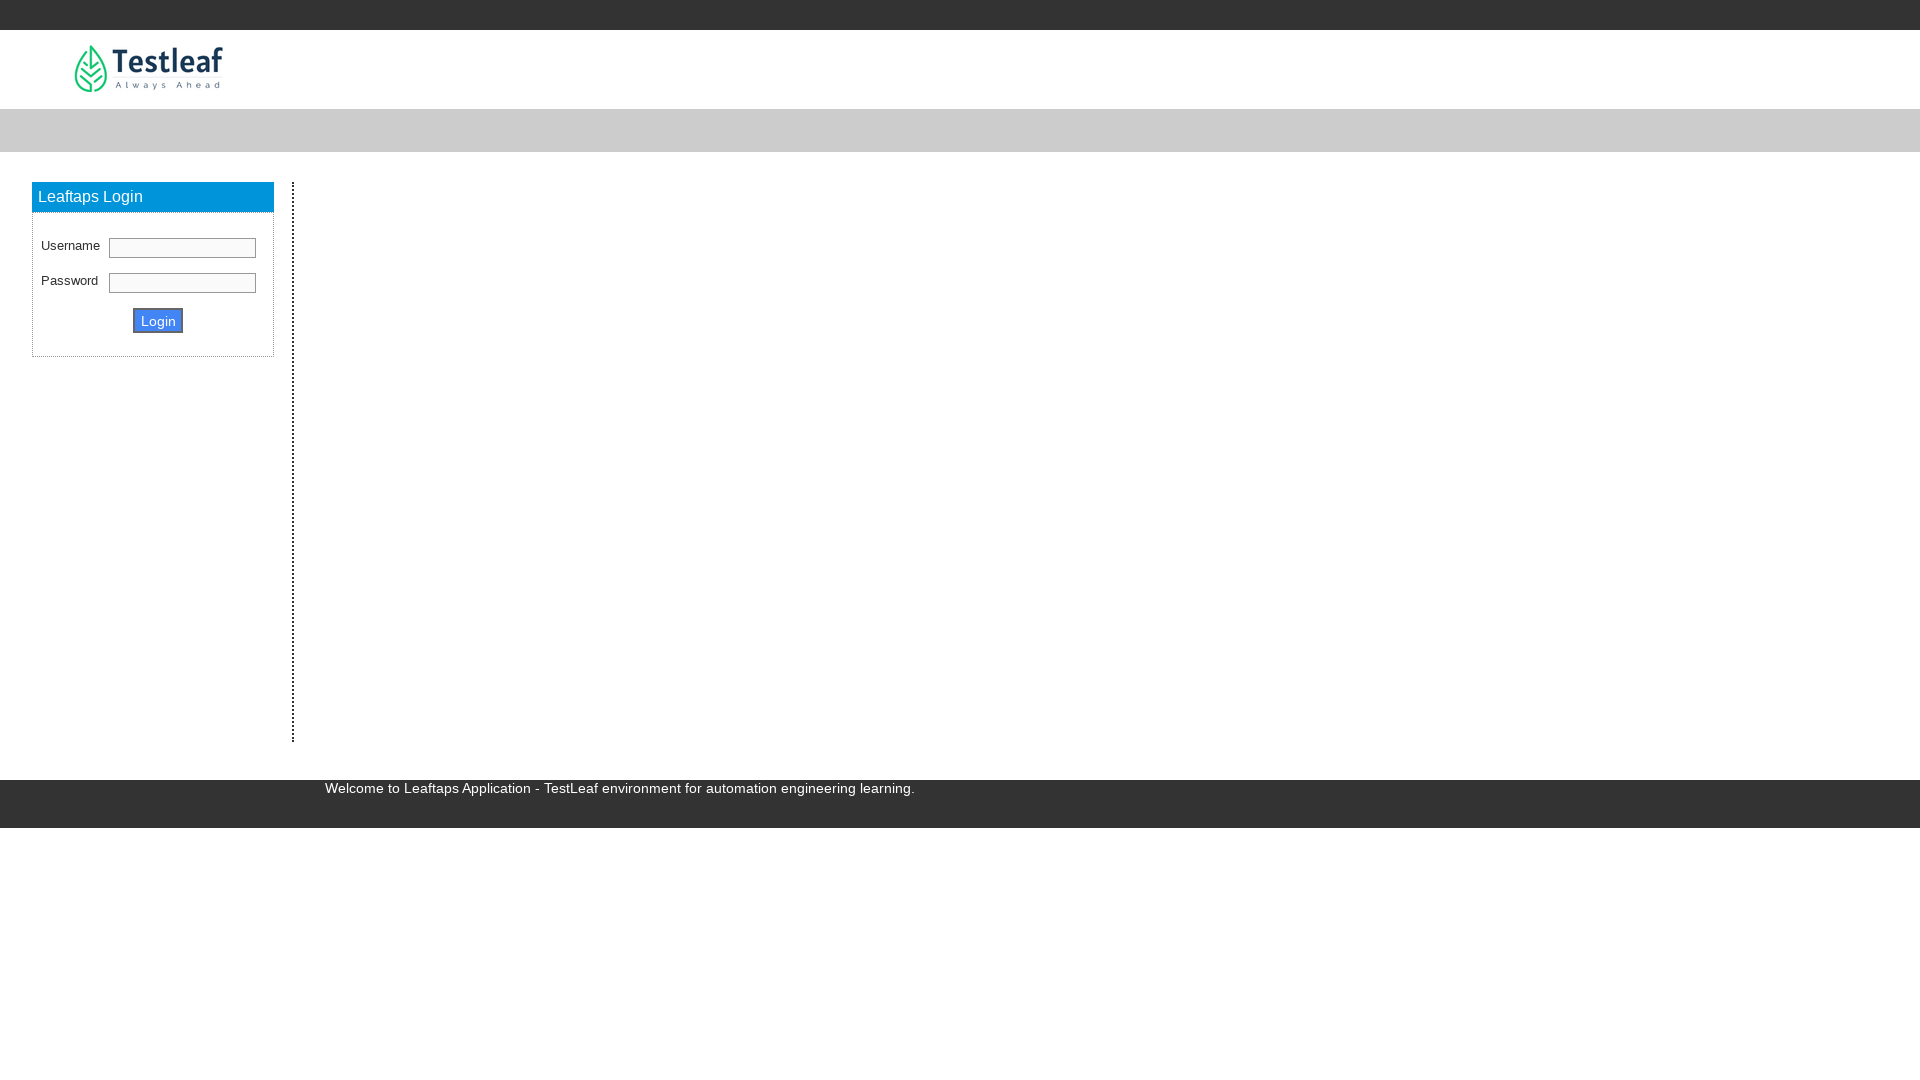

Page fully loaded and ready for interaction
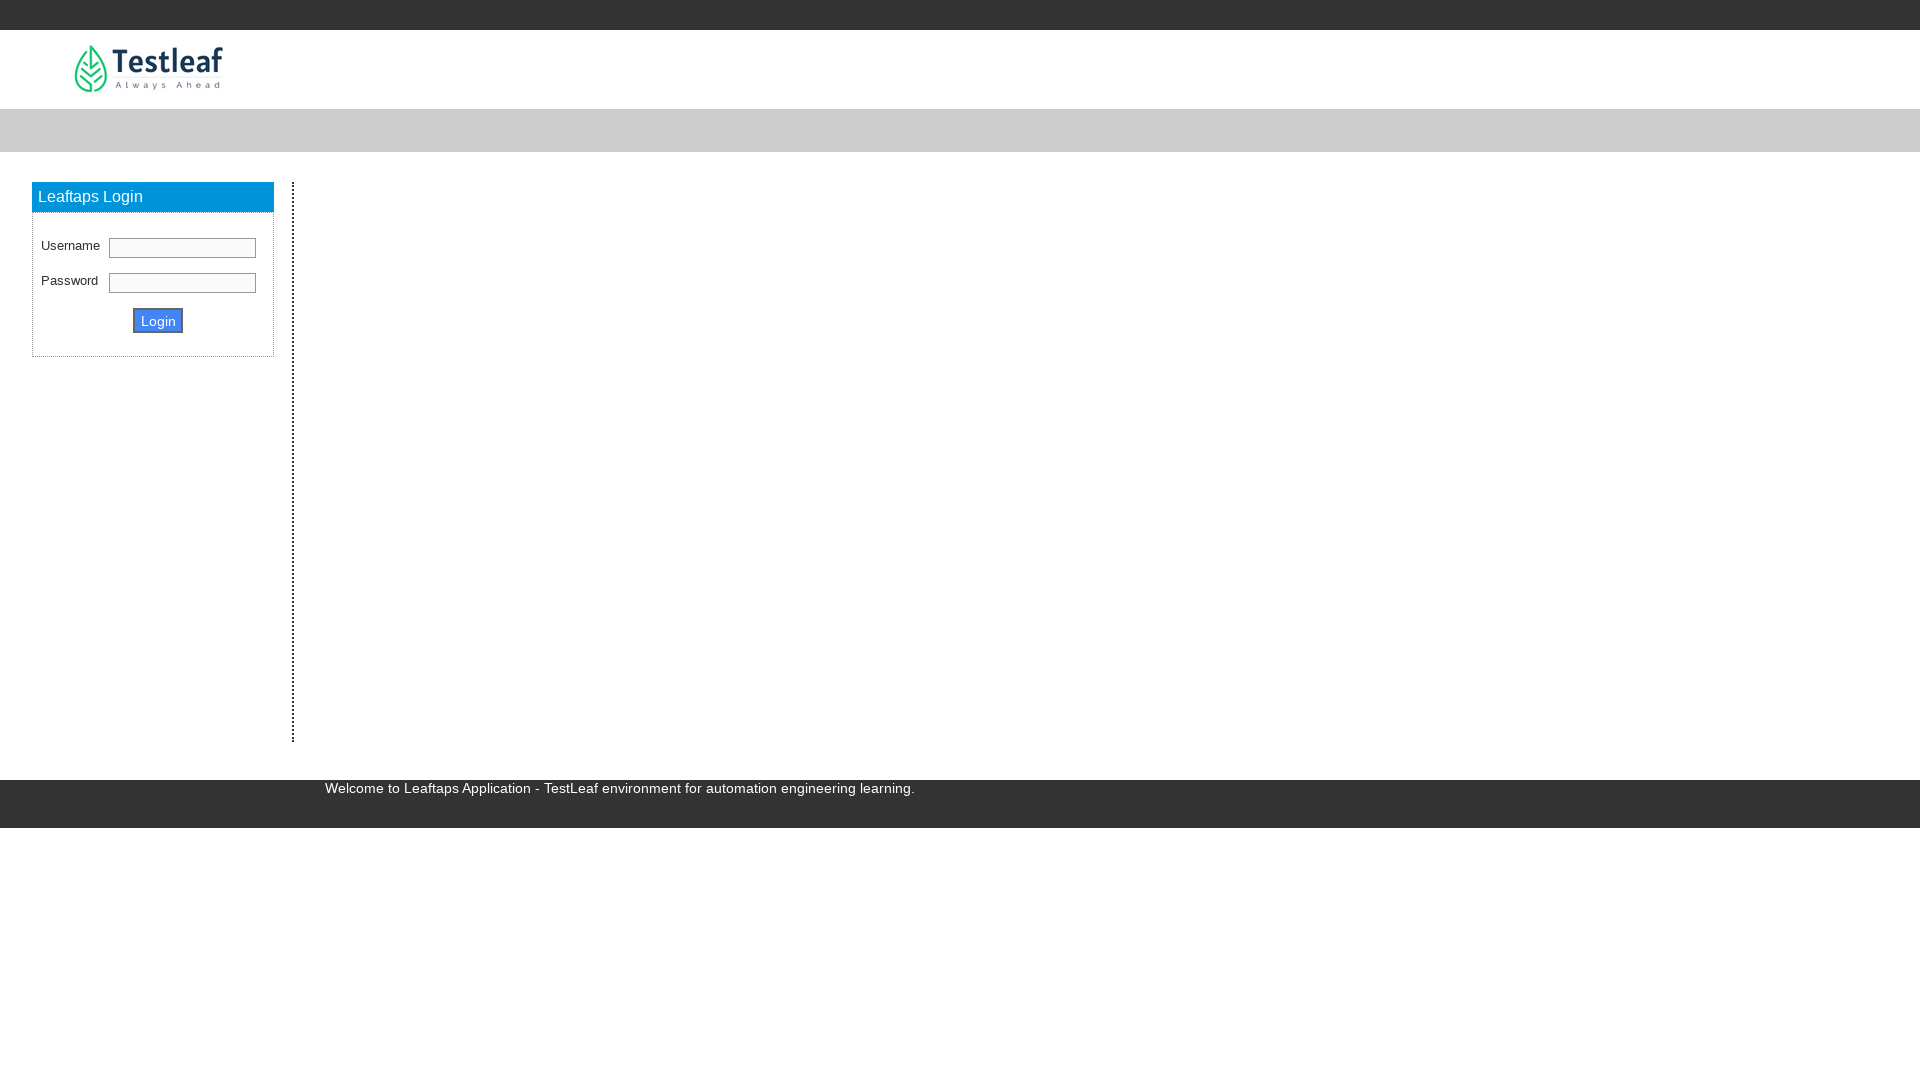

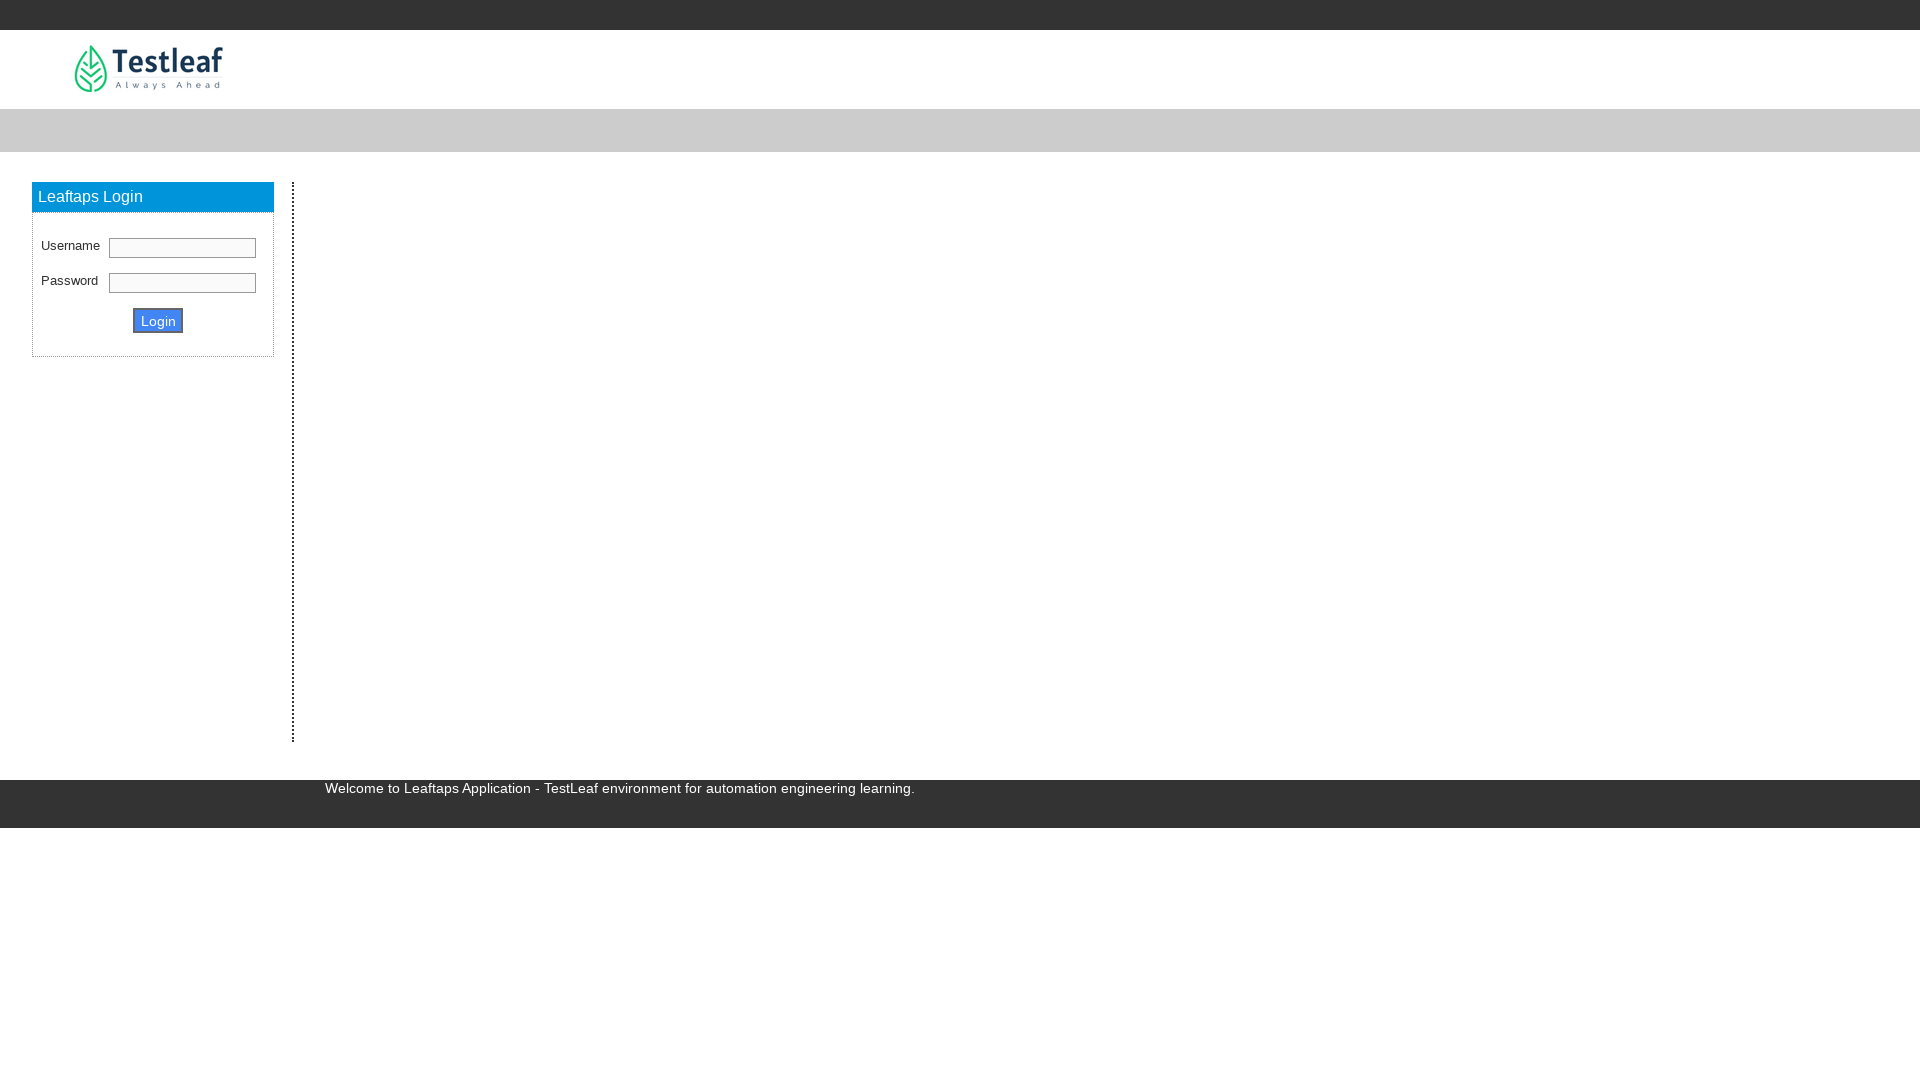